Clicks the refresh/renewal button on an op.gg summoner page to update player statistics

Starting URL: https://www.op.gg/summoner/userName=Laht

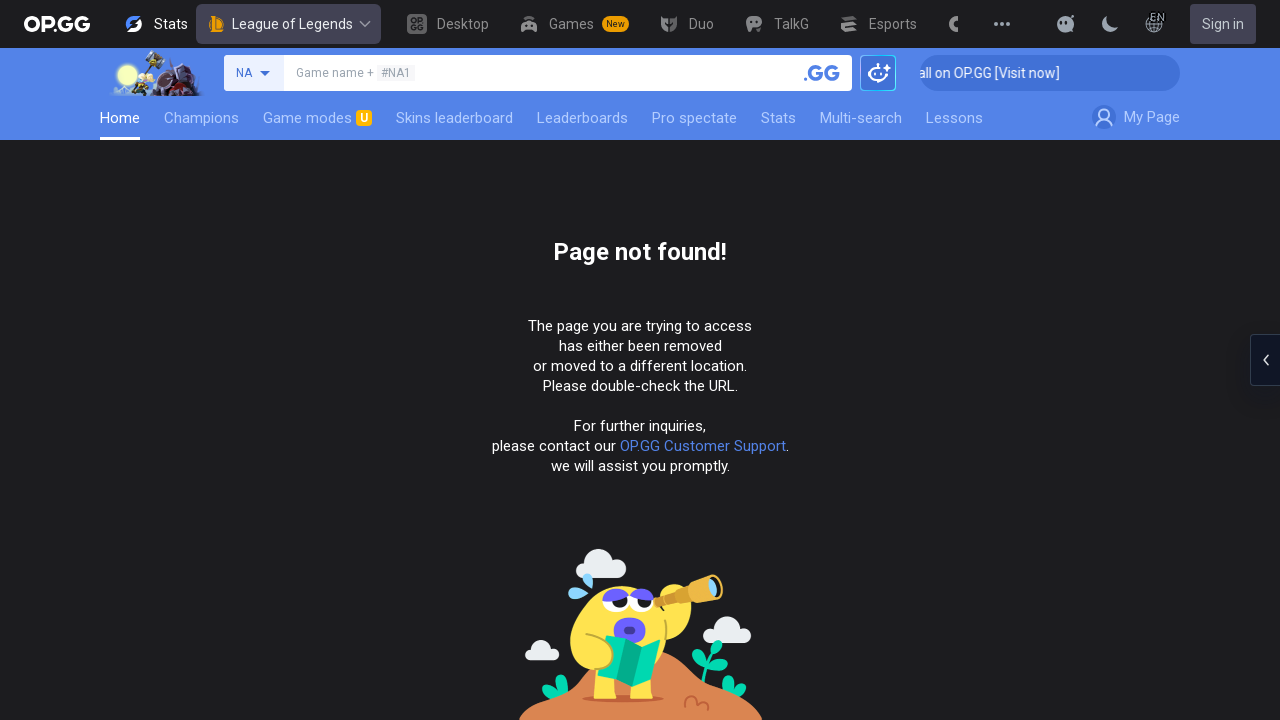

Navigated to op.gg summoner page for Laht
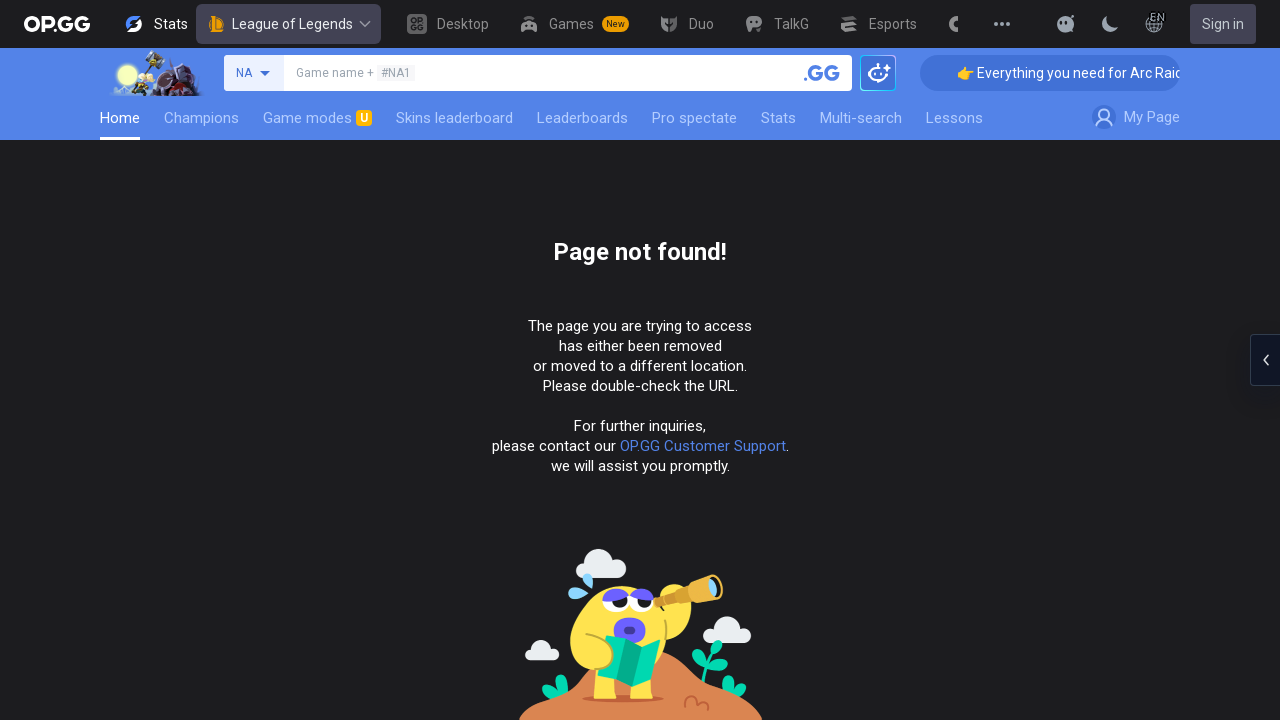

Refresh button not found - data may already be up to date on .Button.SemiRound.Blue
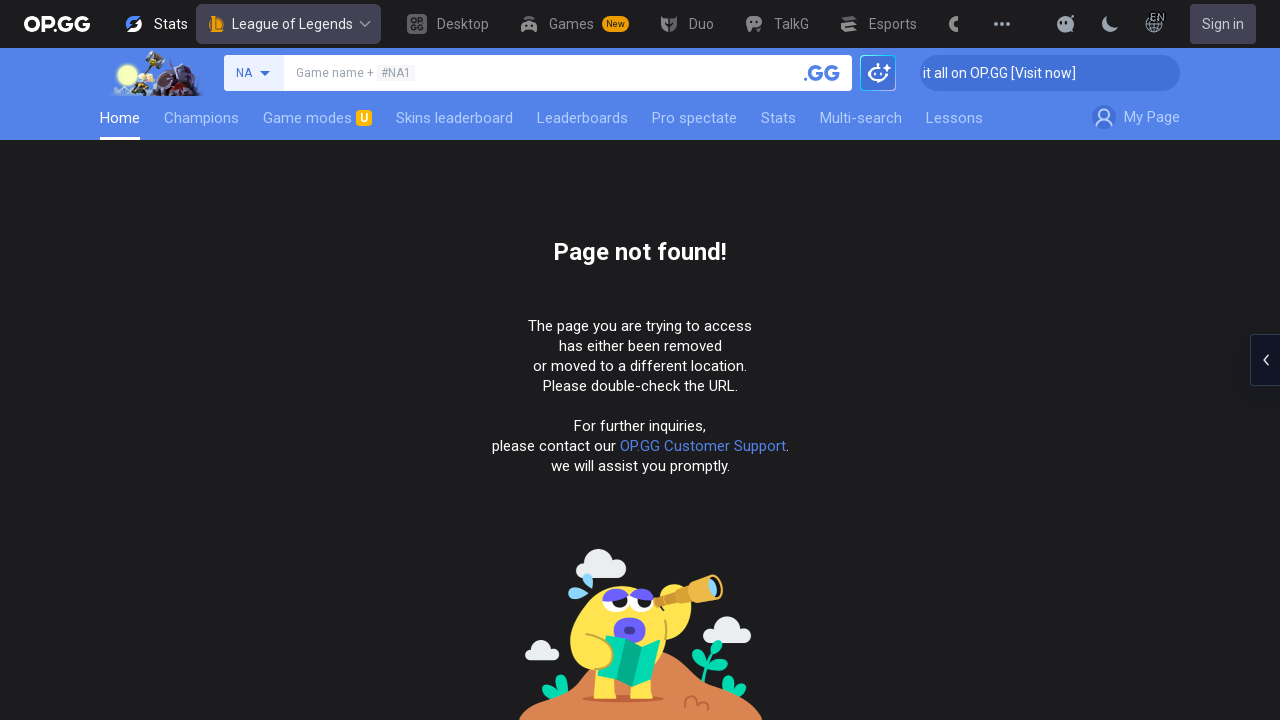

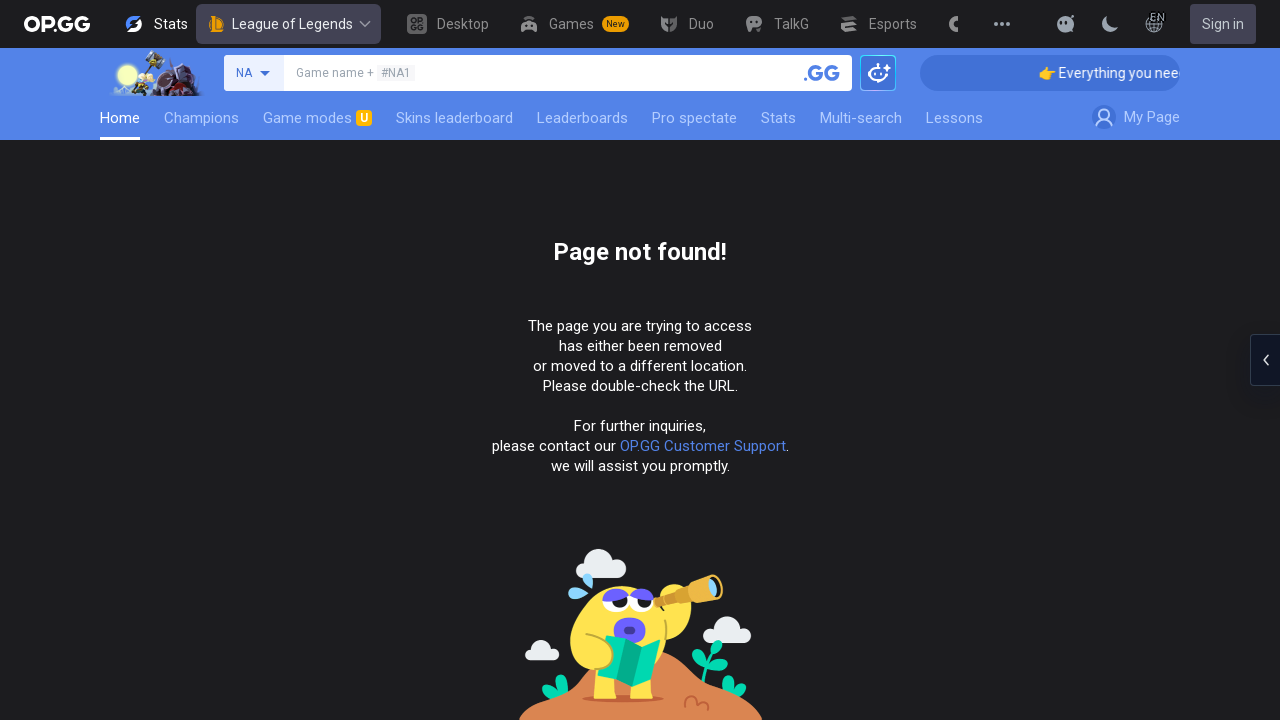